Tests drag and drop functionality by dragging an image element and dropping it into a target box

Starting URL: https://formy-project.herokuapp.com/dragdrop

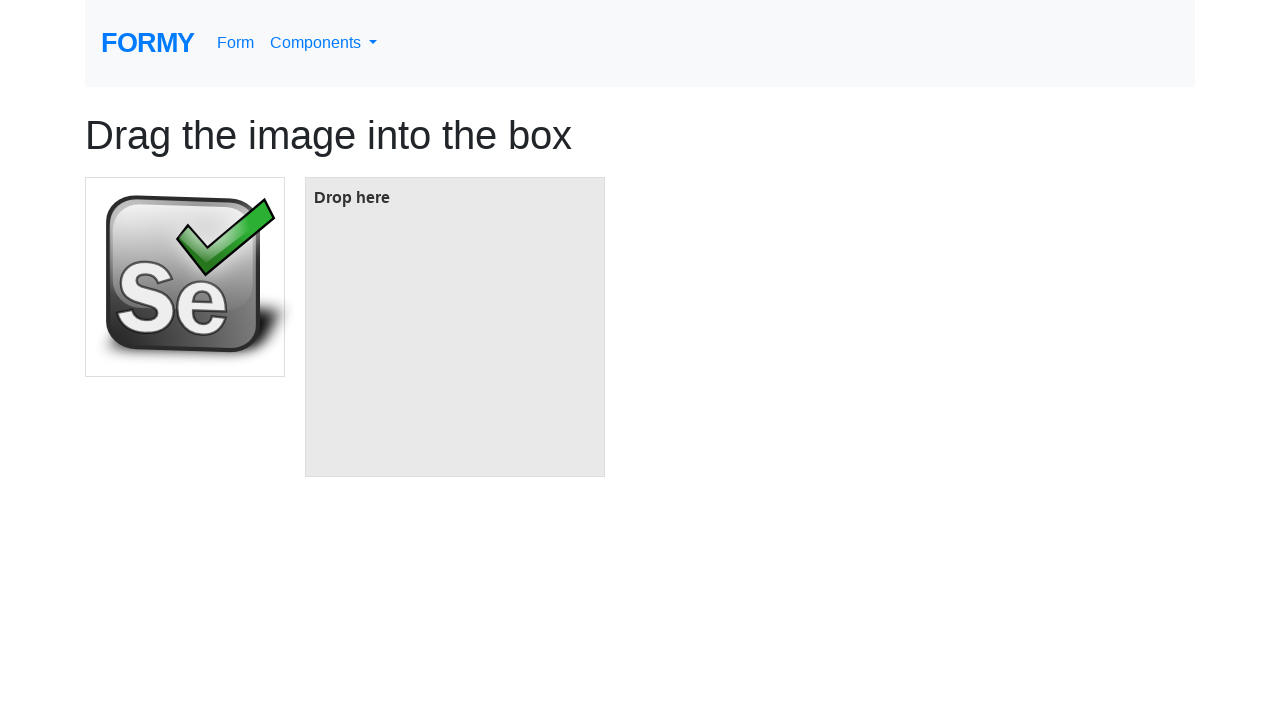

Located the image element to drag
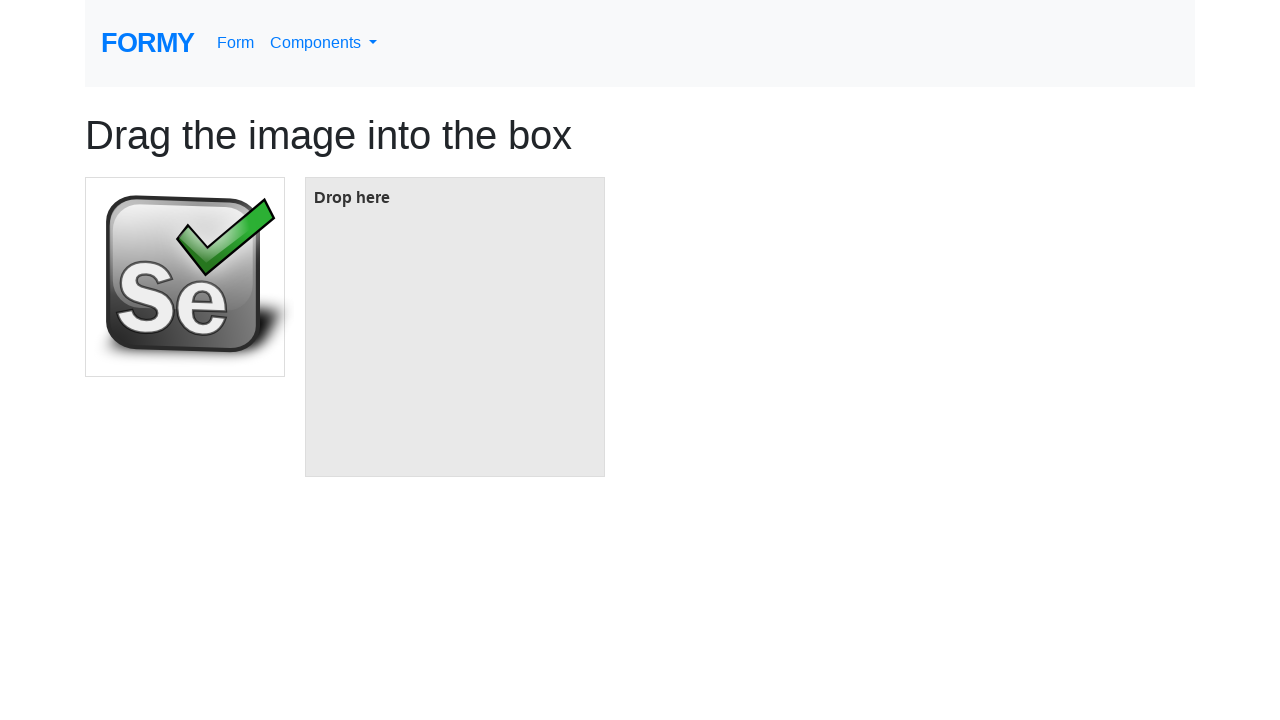

Located the target box element
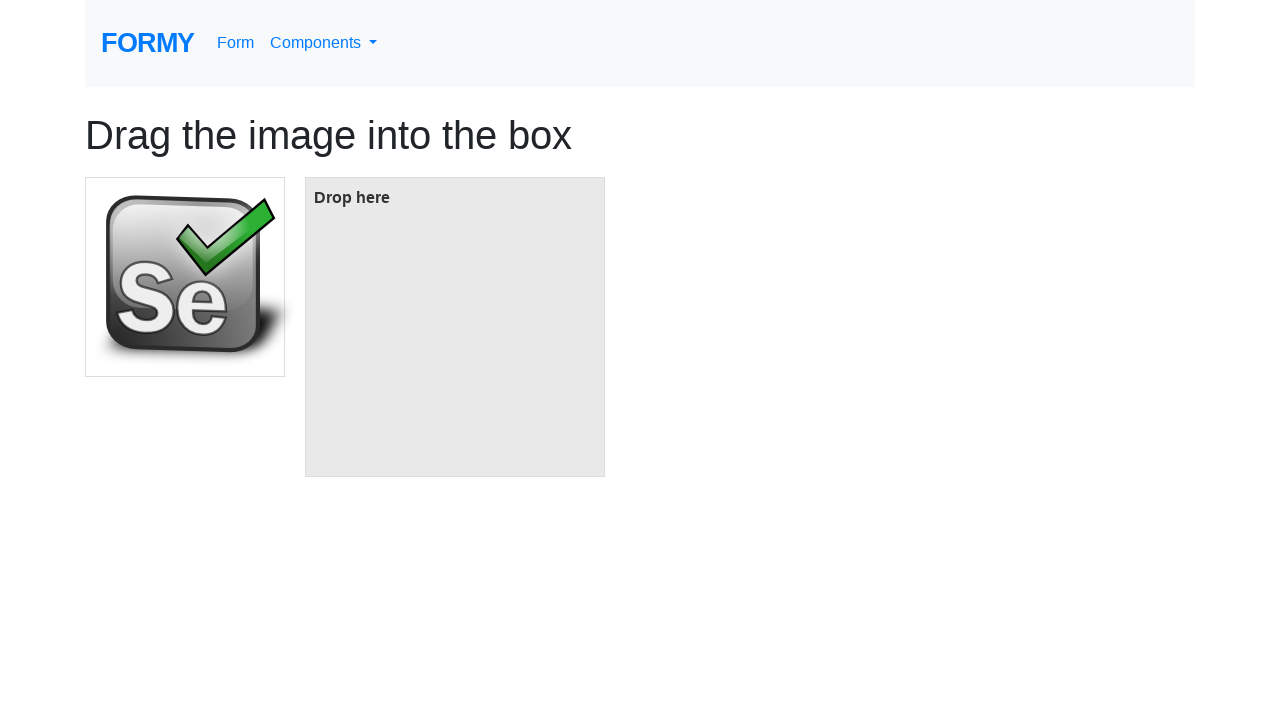

Dragged image element and dropped it into target box at (455, 327)
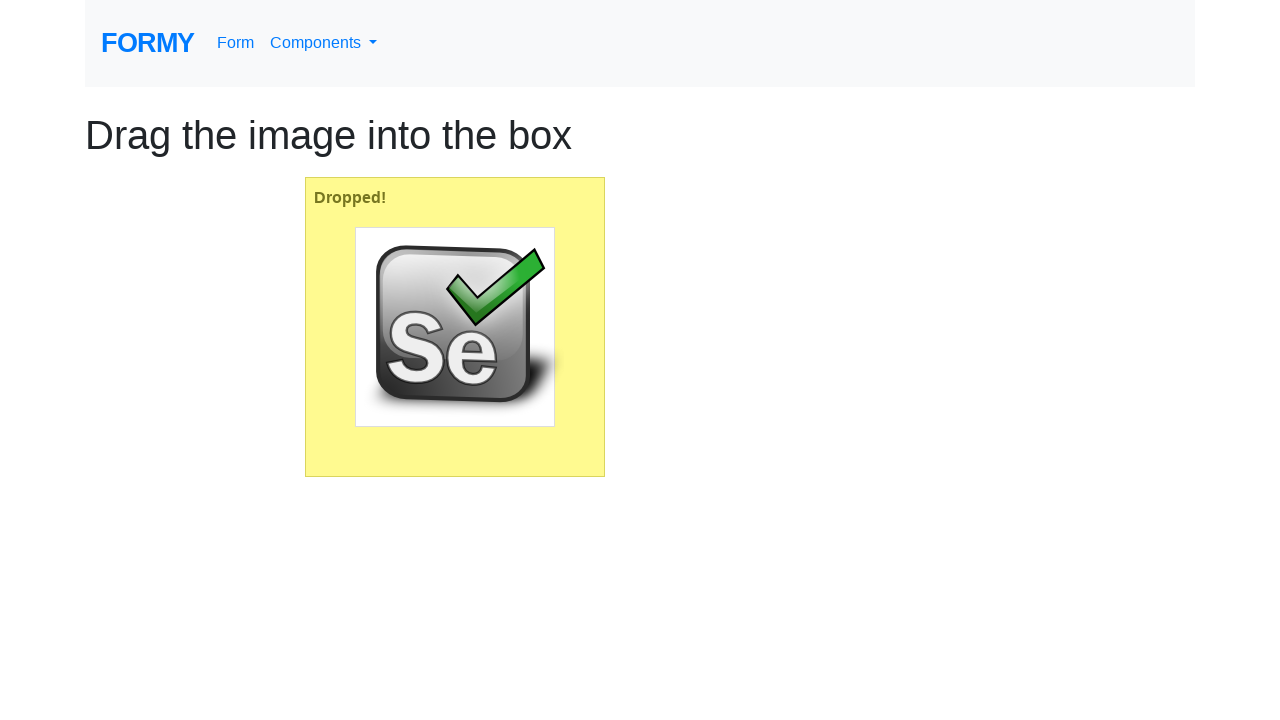

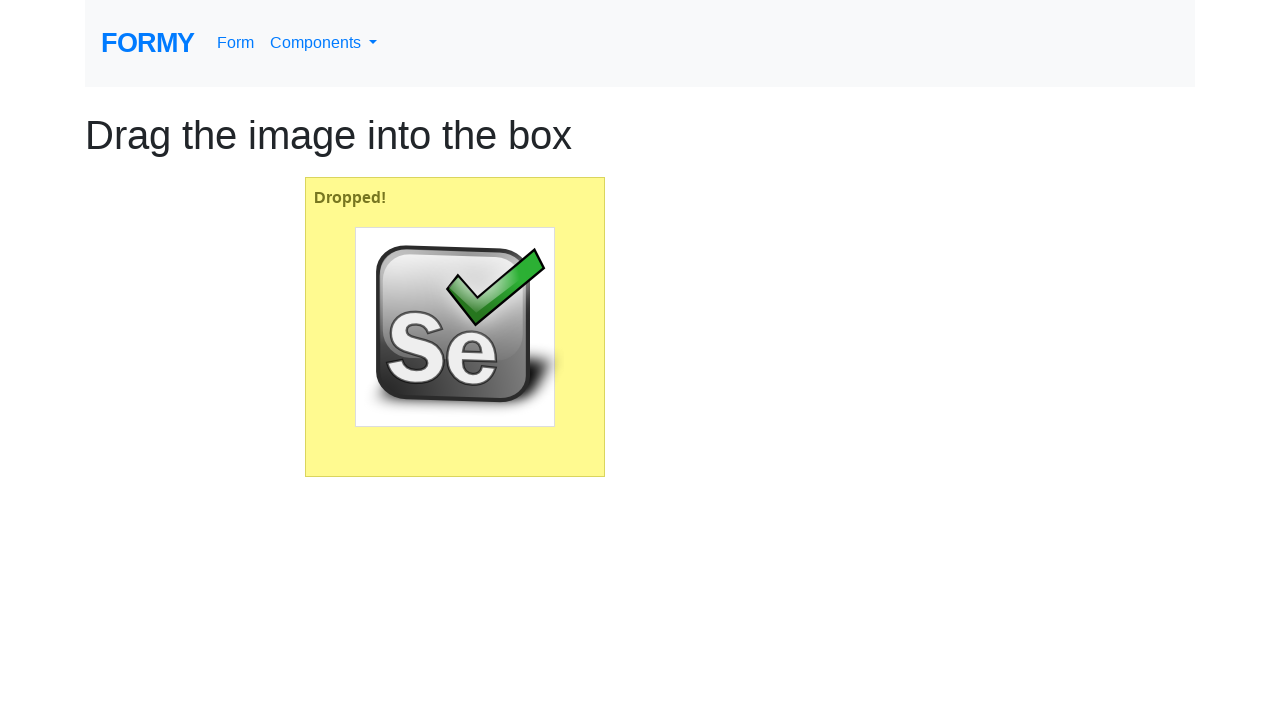